Tests browser navigation functionality including navigating to a different URL, going back, going forward, and refreshing the page.

Starting URL: https://www.tutorialspoint.com/selenium/practice/selenium_automation_practice.php

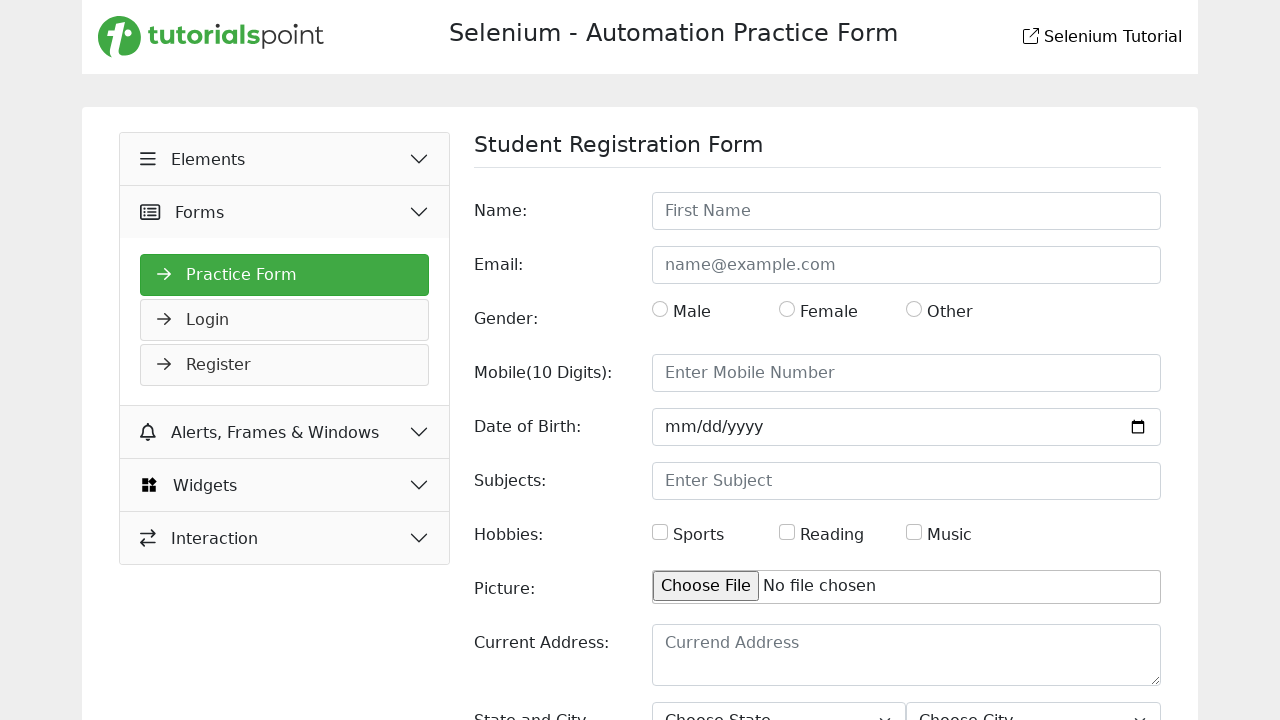

Navigated to Daraz Bangladesh website
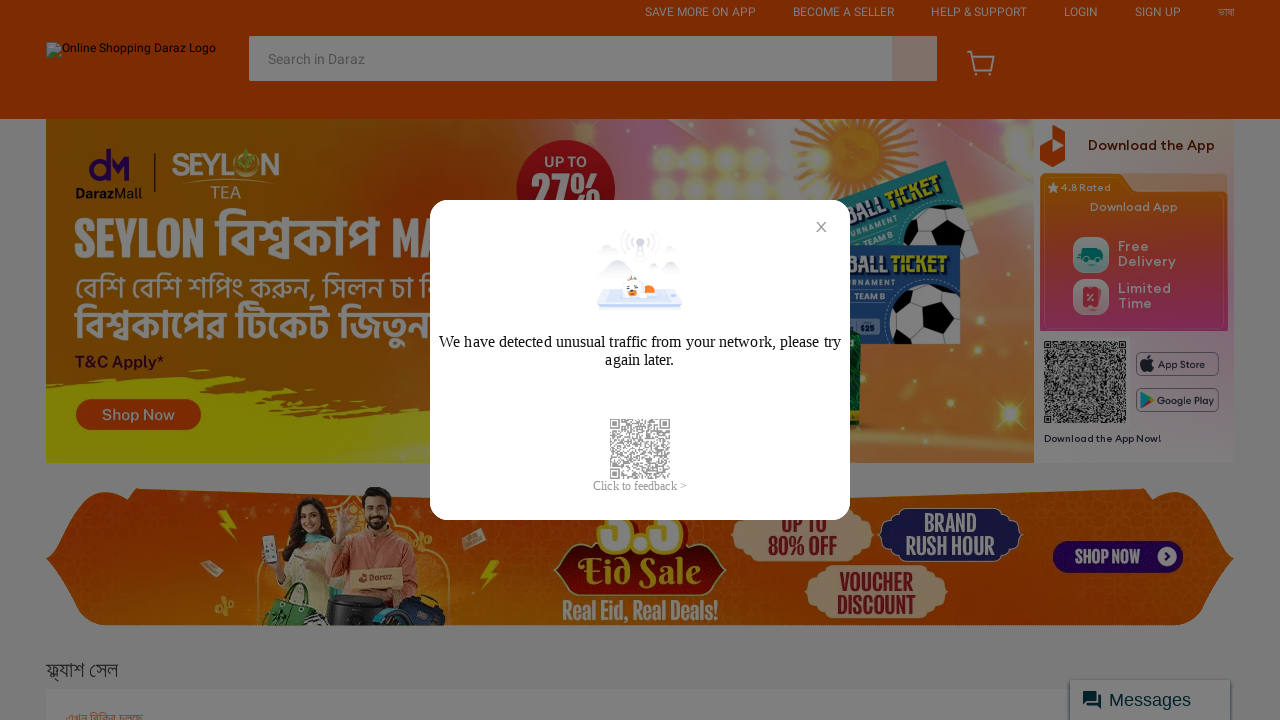

Navigated back to previous page
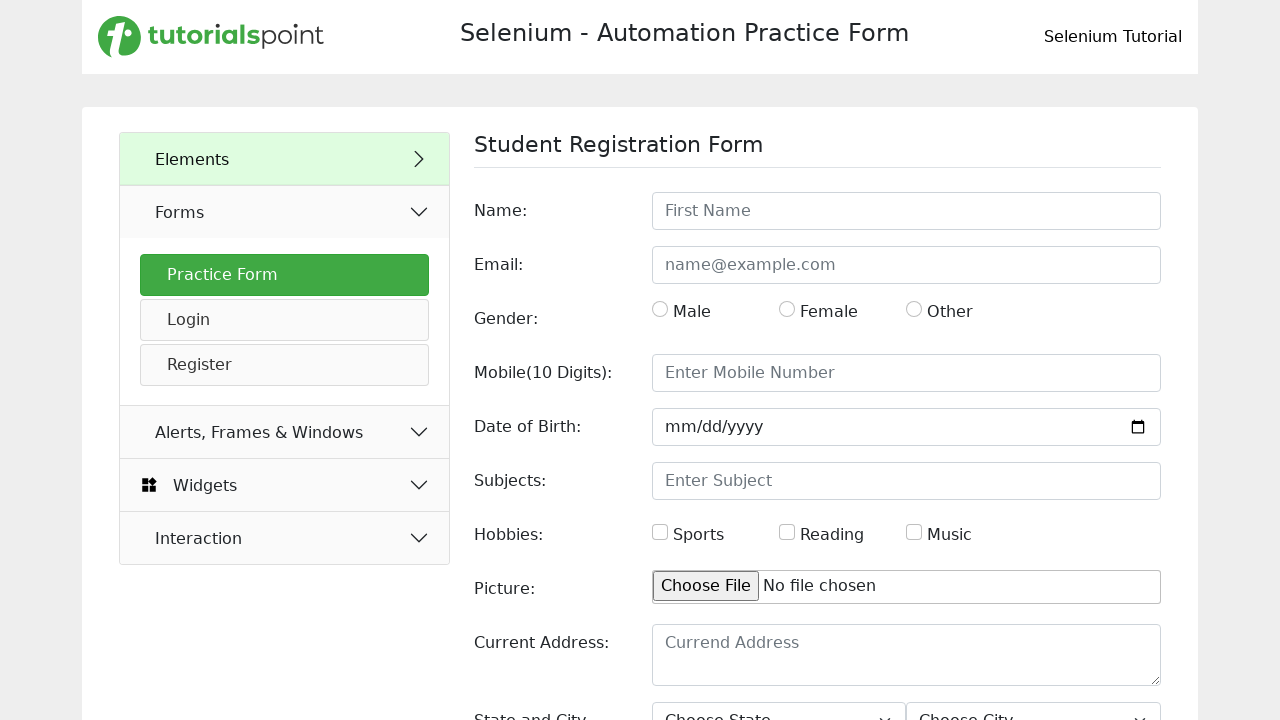

Navigated forward to next page
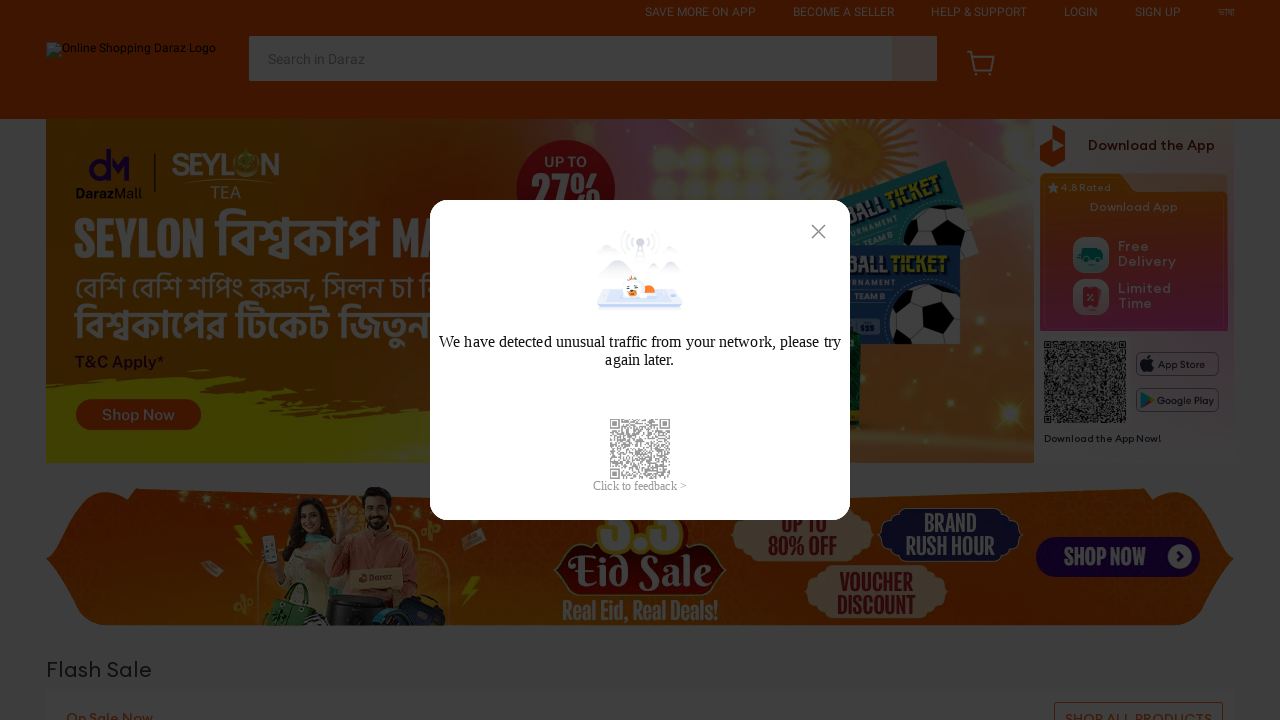

Refreshed the current page
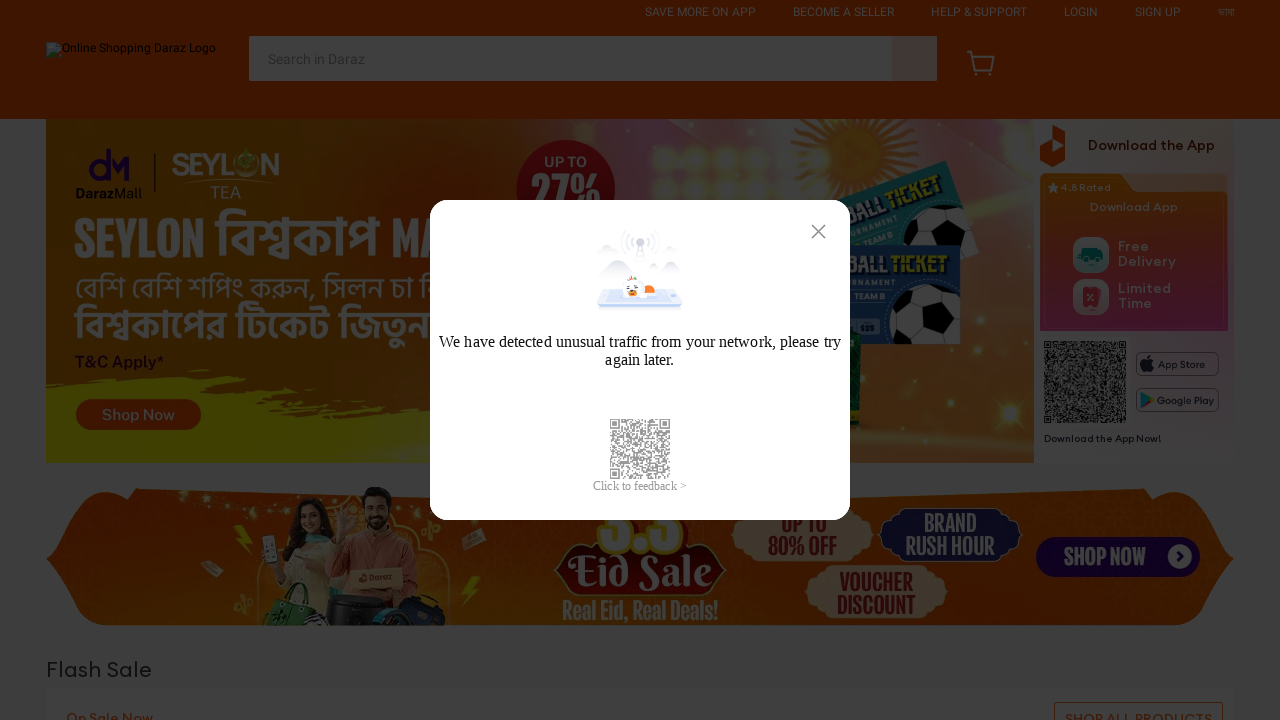

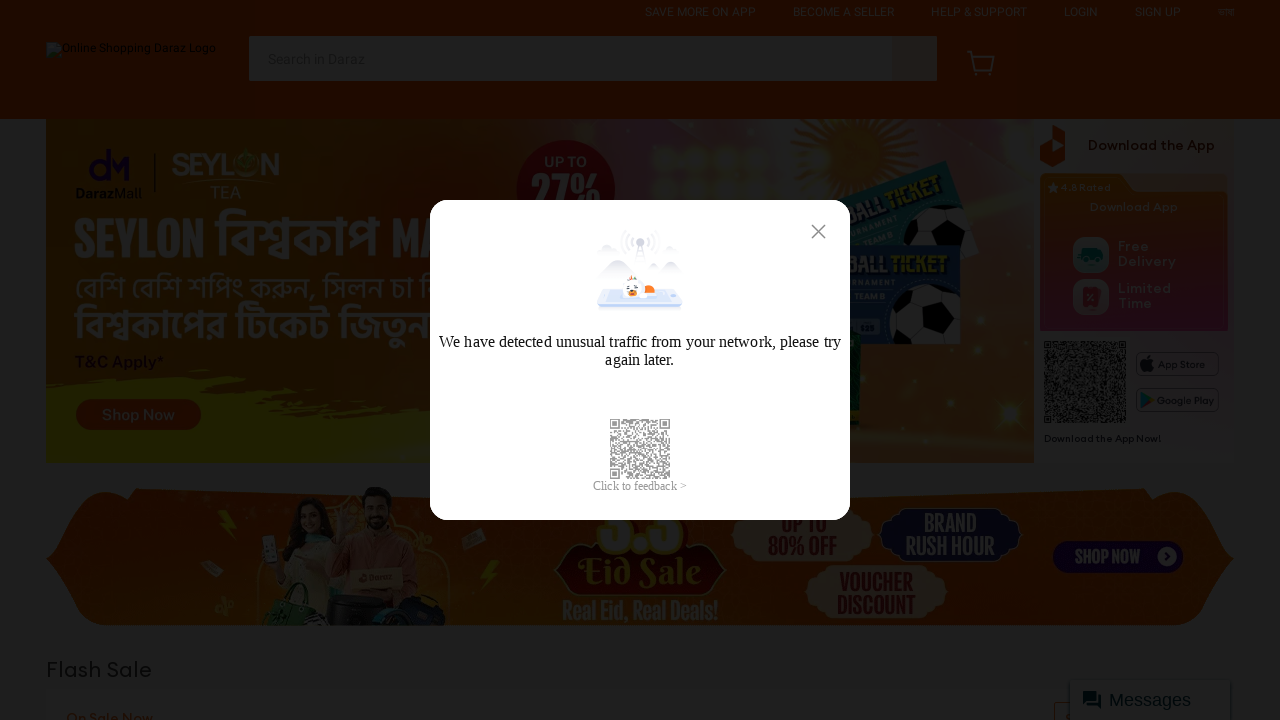